Navigates to W3Schools HTML tutorial page, clicks on the "HTML Tables" link to navigate to the tables tutorial, and verifies the table content is displayed.

Starting URL: https://www.w3schools.com/html/

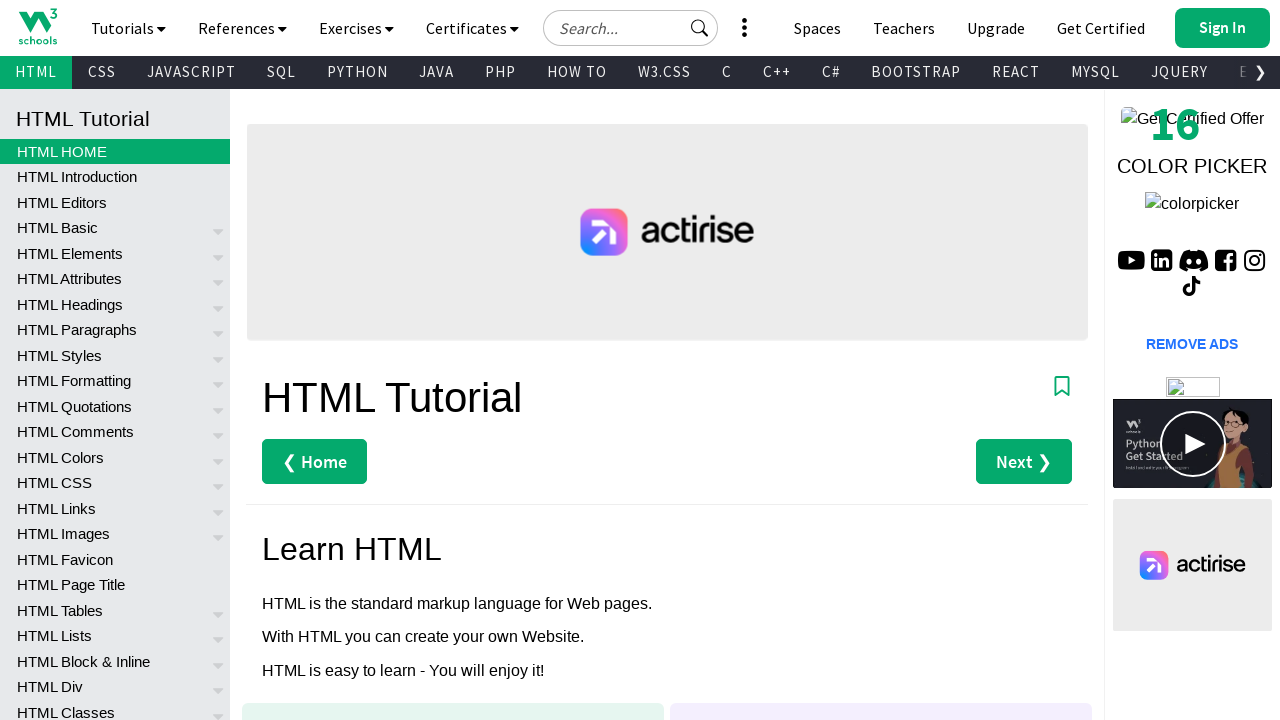

Clicked on the 'HTML Tables' link in navigation at (115, 610) on xpath=(//a[text()='HTML Tables'])[1]
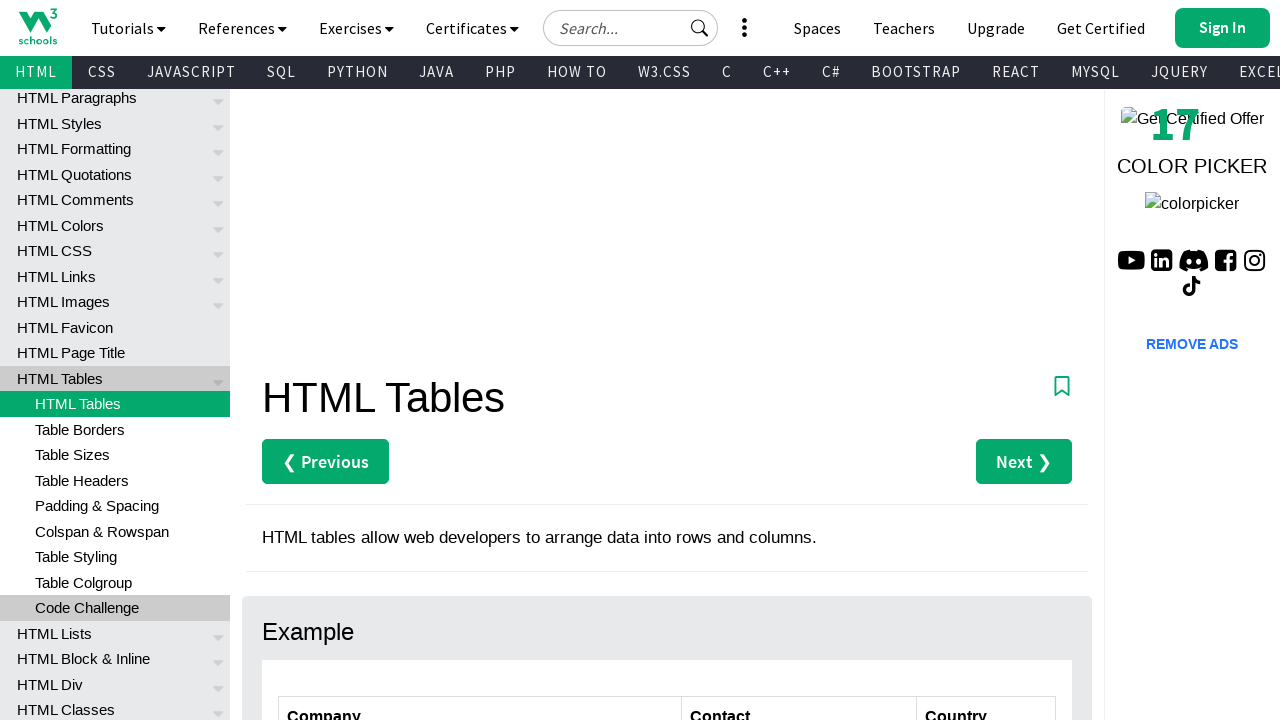

Table example container loaded on HTML Tables page
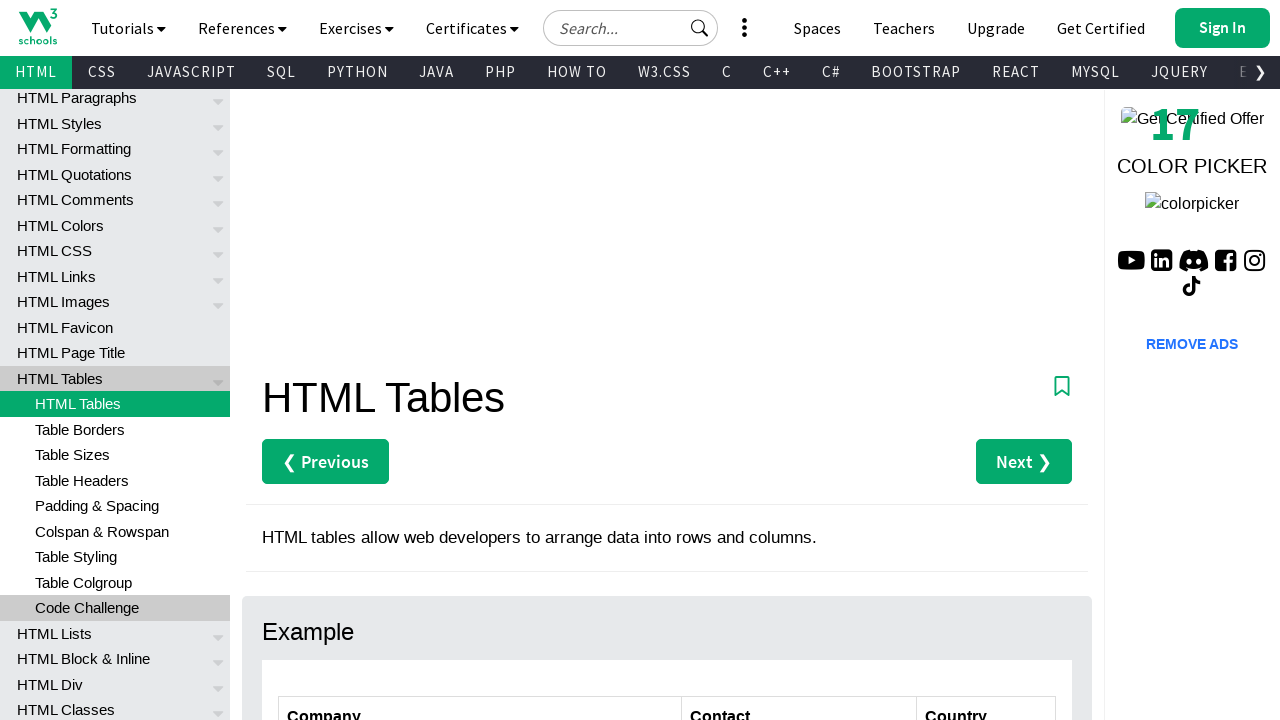

Table rows are present and visible
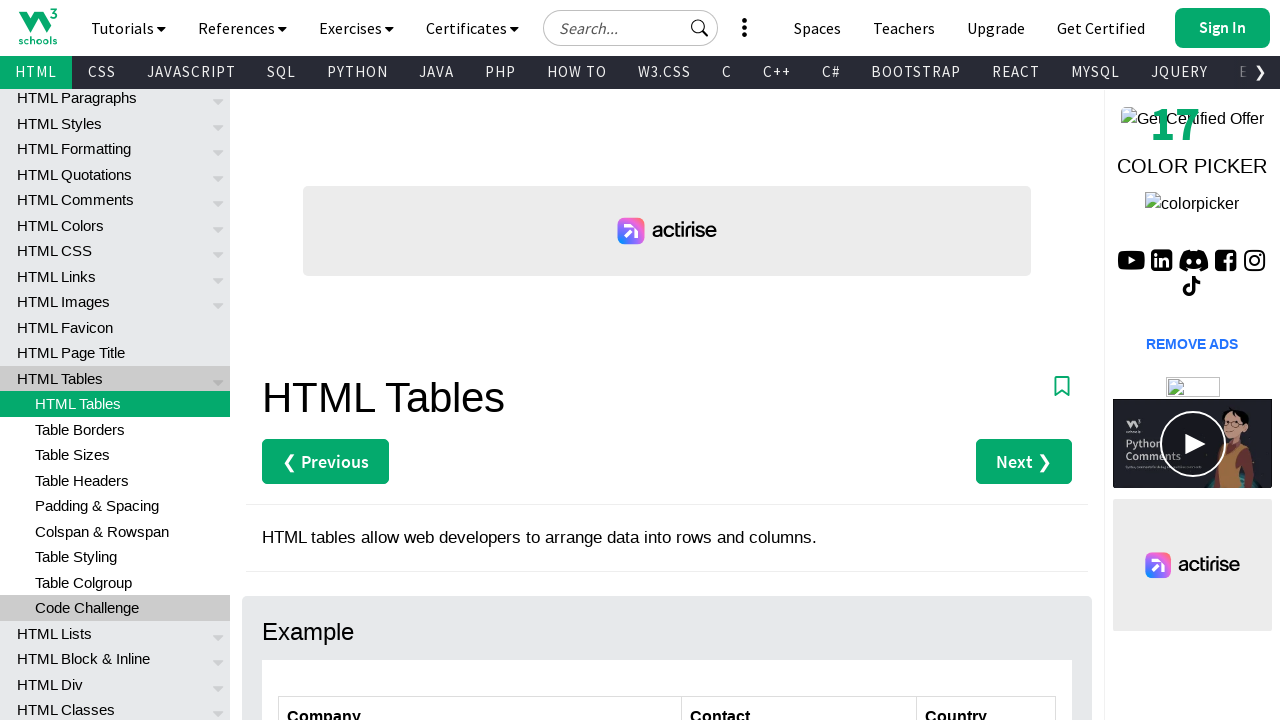

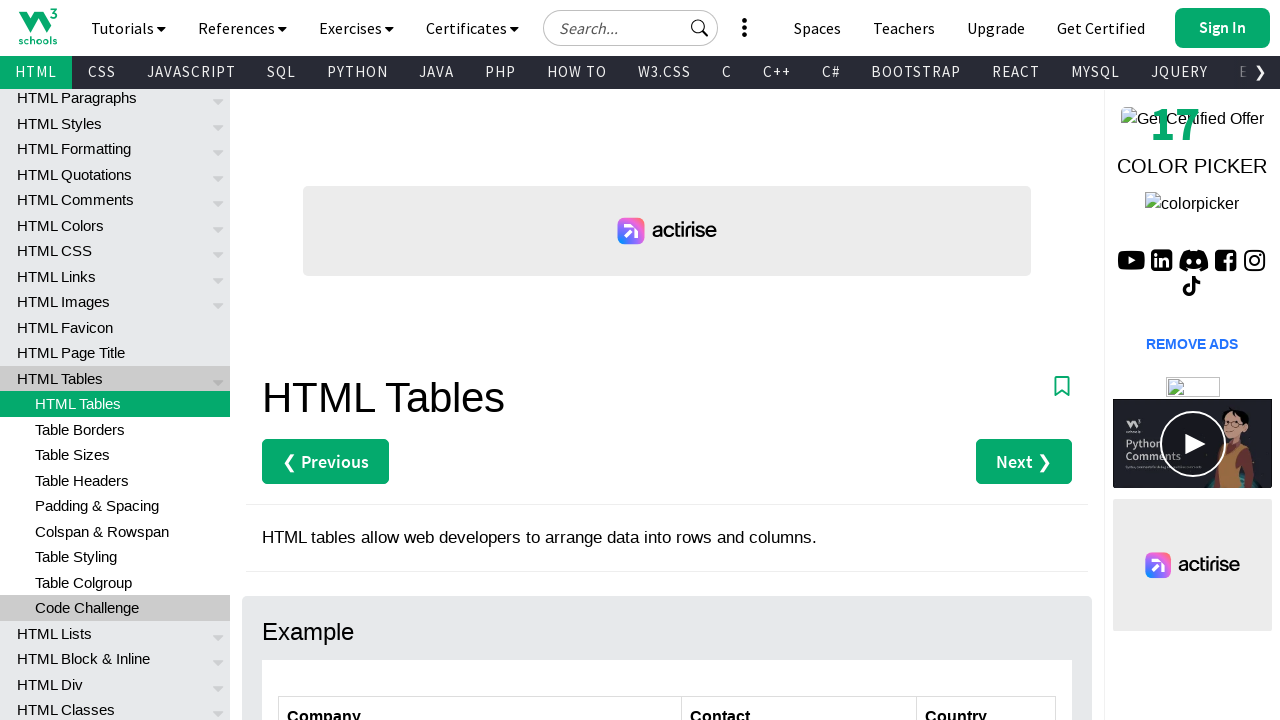